Tests W3Schools JavaScript prompt alert functionality by switching to an iframe, triggering a prompt alert, entering text, and verifying the text appears on the page

Starting URL: https://www.w3schools.com/js/tryit.asp?filename=tryjs_prompt

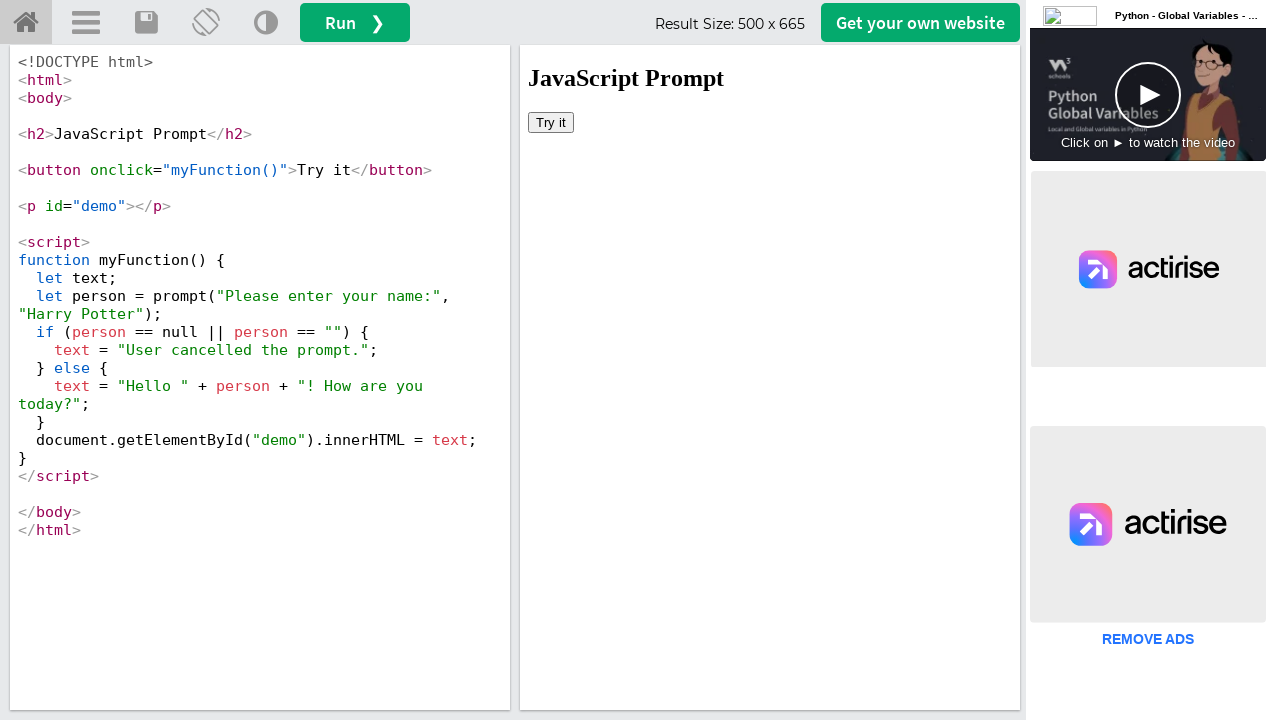

Switched to iframeResult iframe
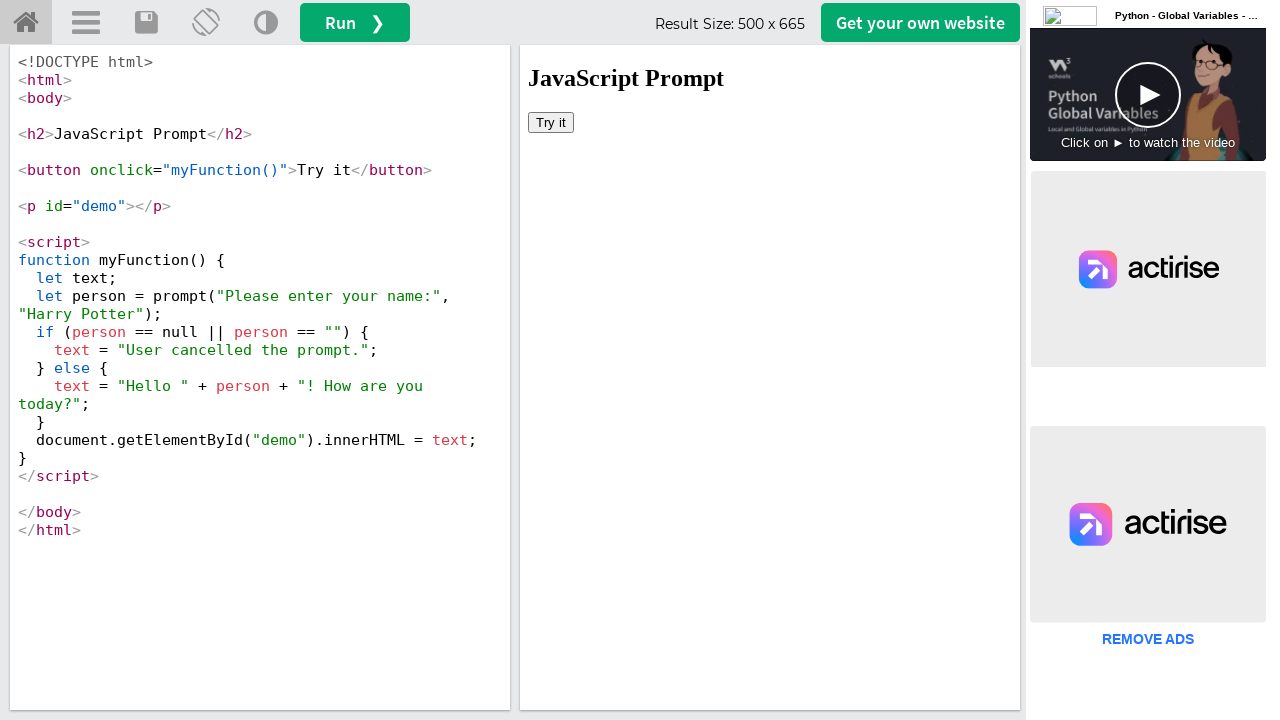

Clicked 'Try it' button in iframe at (551, 122) on xpath=//button[text()='Try it']
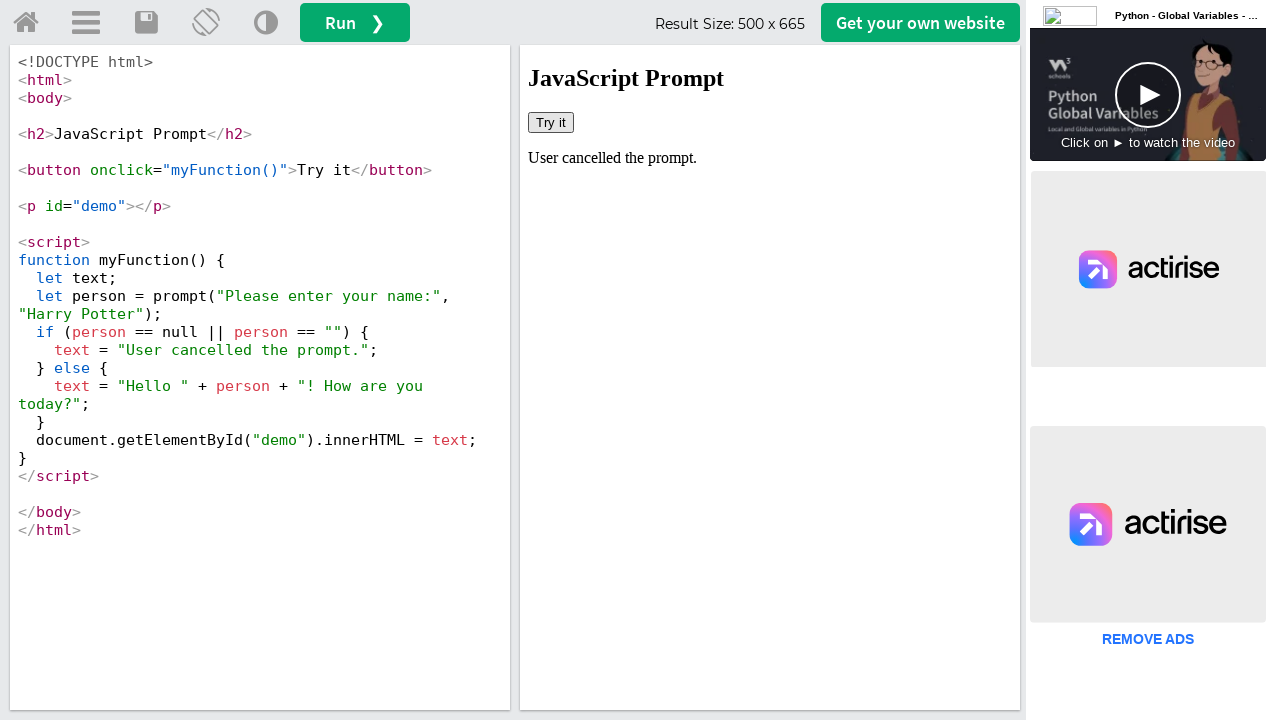

Set up dialog handler to accept with text 'Arun'
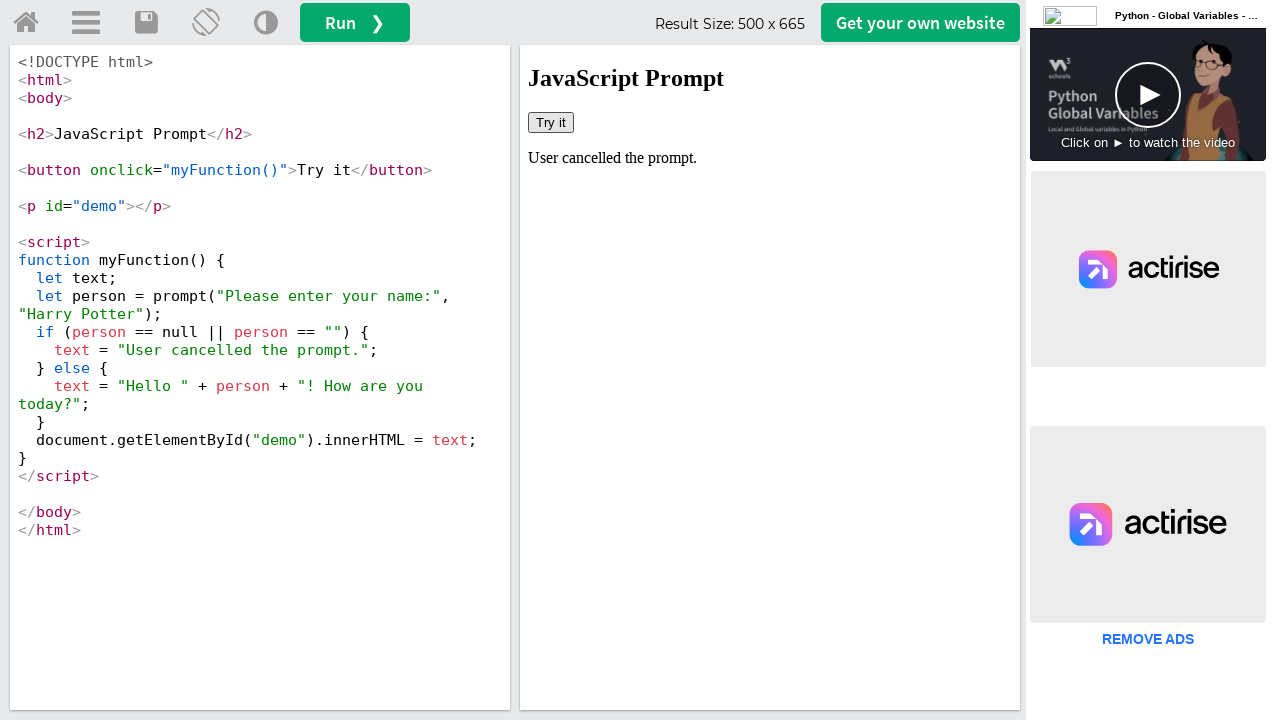

Clicked 'Try it' button again to trigger prompt dialog at (551, 122) on xpath=//button[text()='Try it']
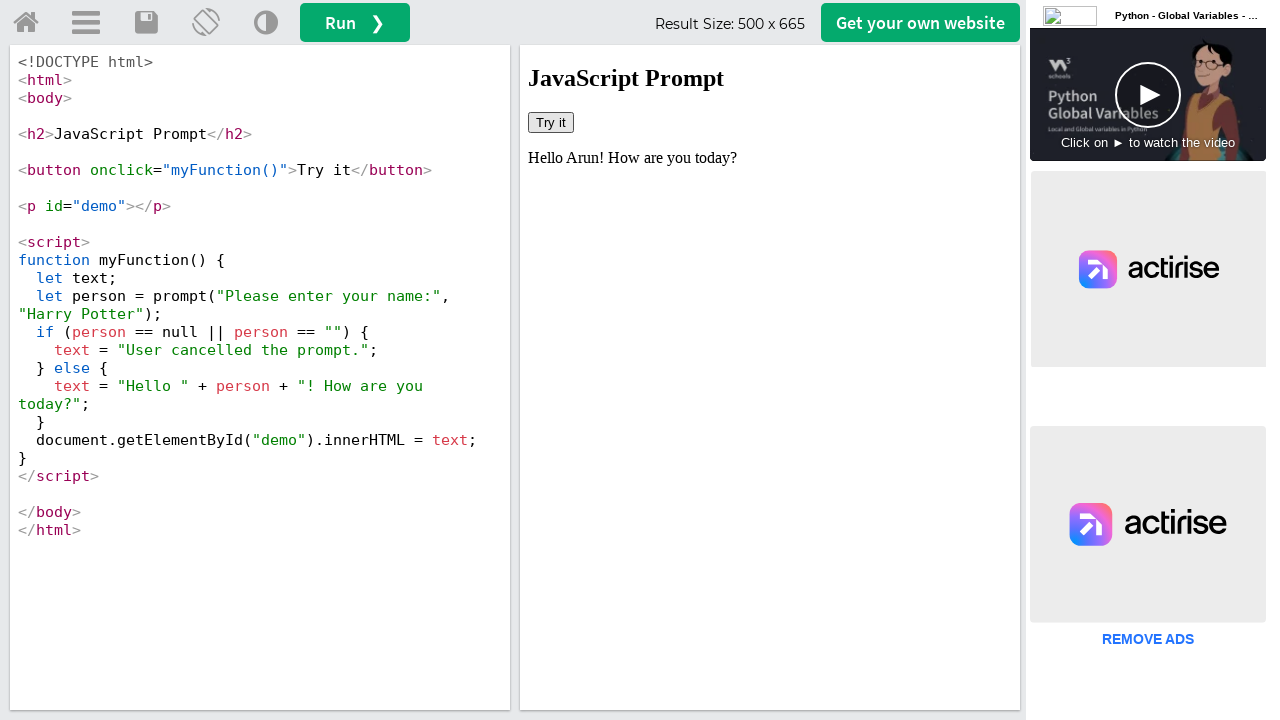

Retrieved text content from #demo element in iframe
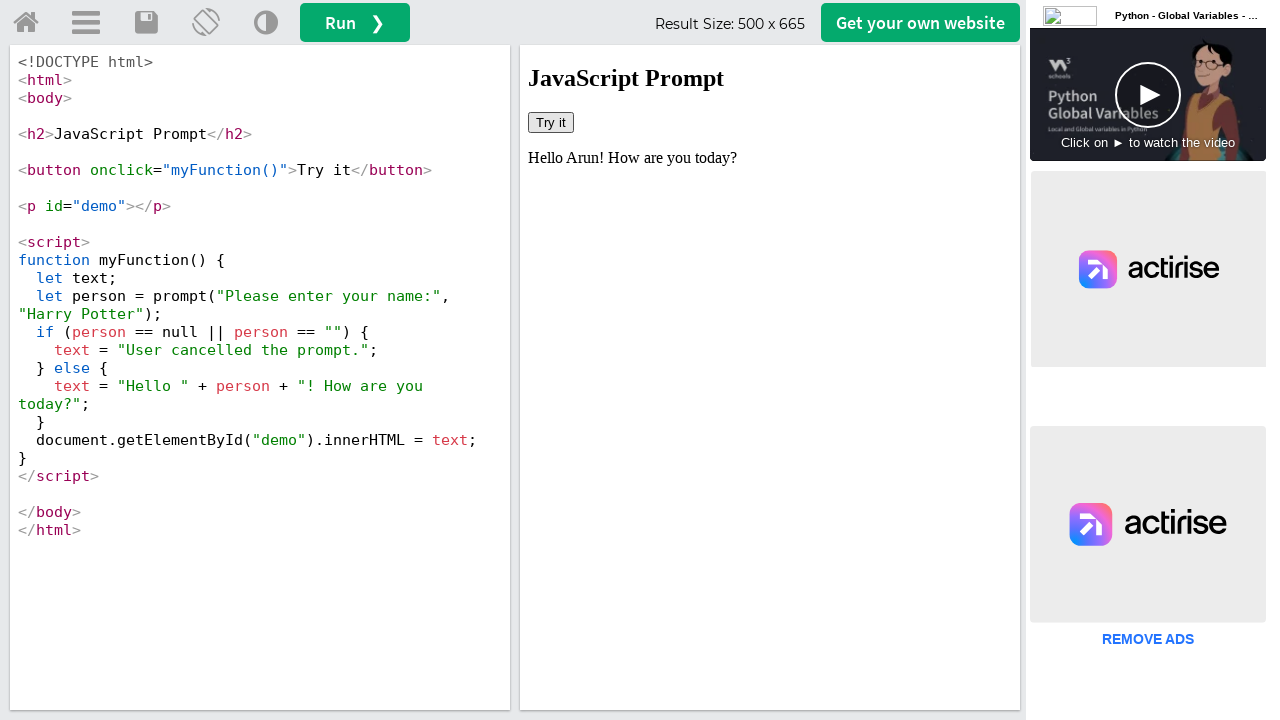

Verified 'Arun' text is present in demo element
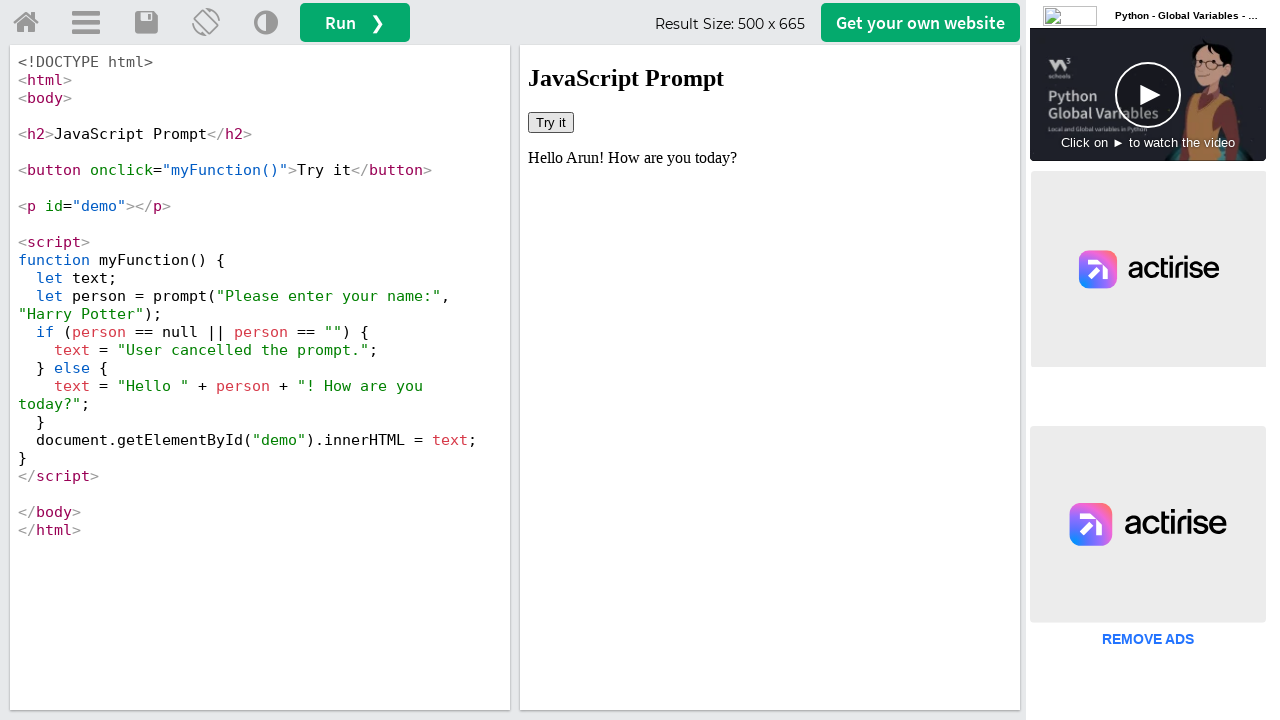

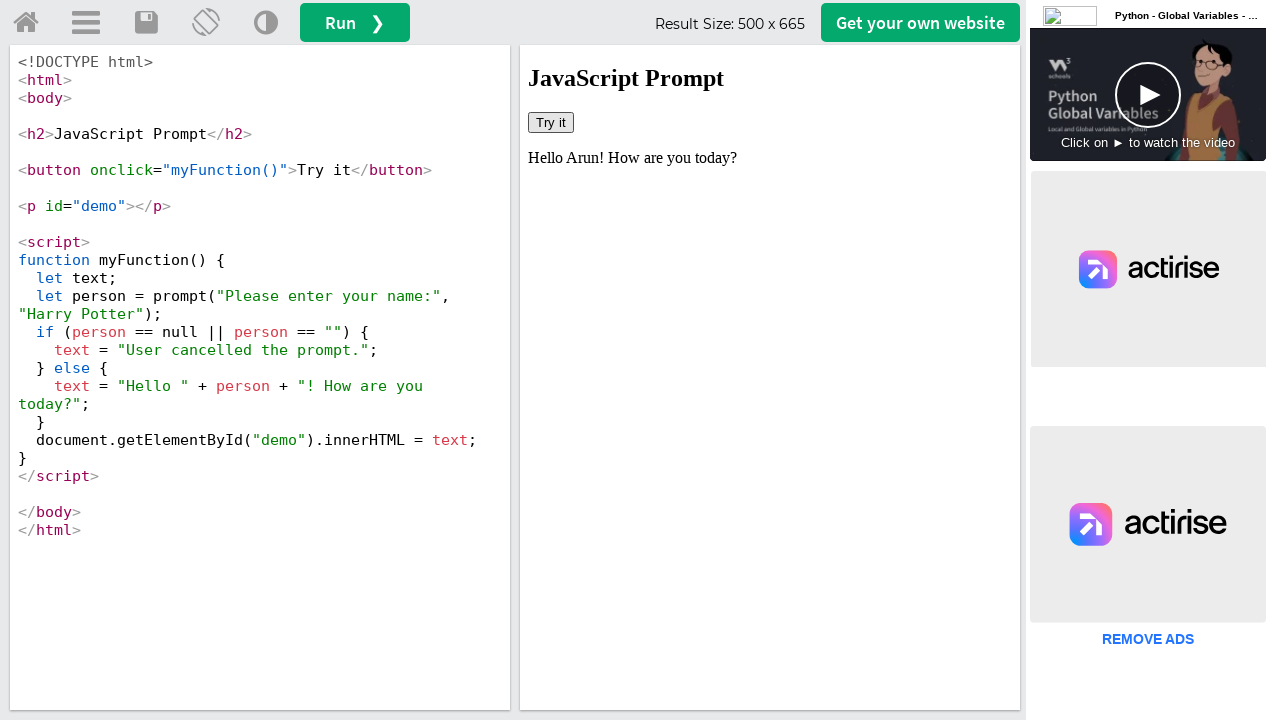